Tests right-click context menu functionality by performing a right-click on a button, selecting "Copy" from the context menu, and accepting the resulting alert dialog

Starting URL: http://swisnl.github.io/jQuery-contextMenu/demo.html

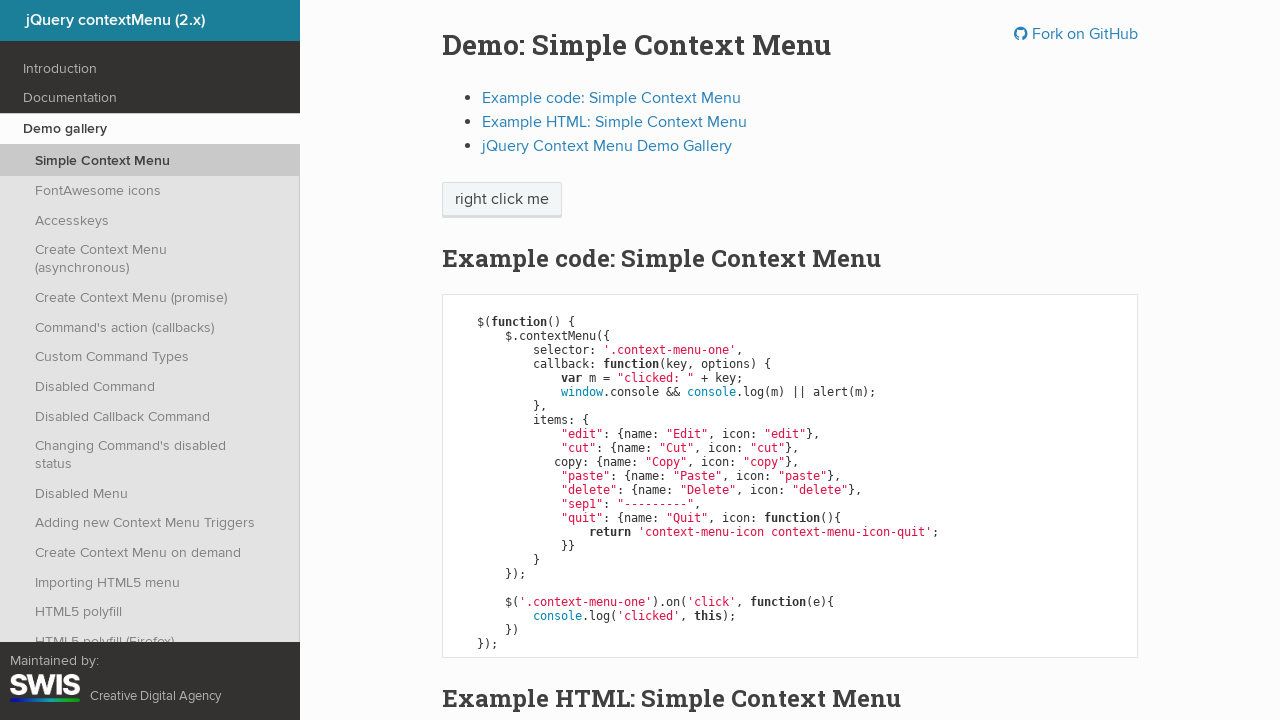

Right-clicked on context menu button at (502, 200) on span.context-menu-one.btn.btn-neutral
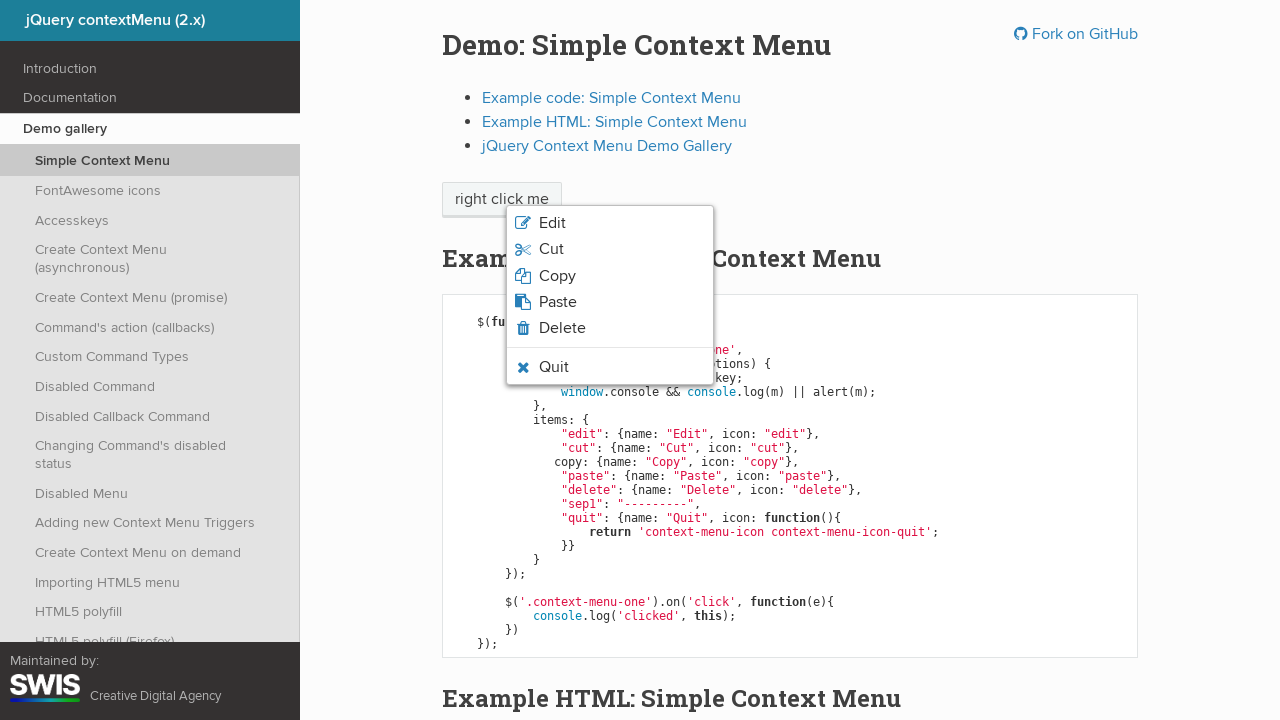

Clicked 'Copy' option from context menu at (557, 276) on xpath=//span[normalize-space()='Copy']
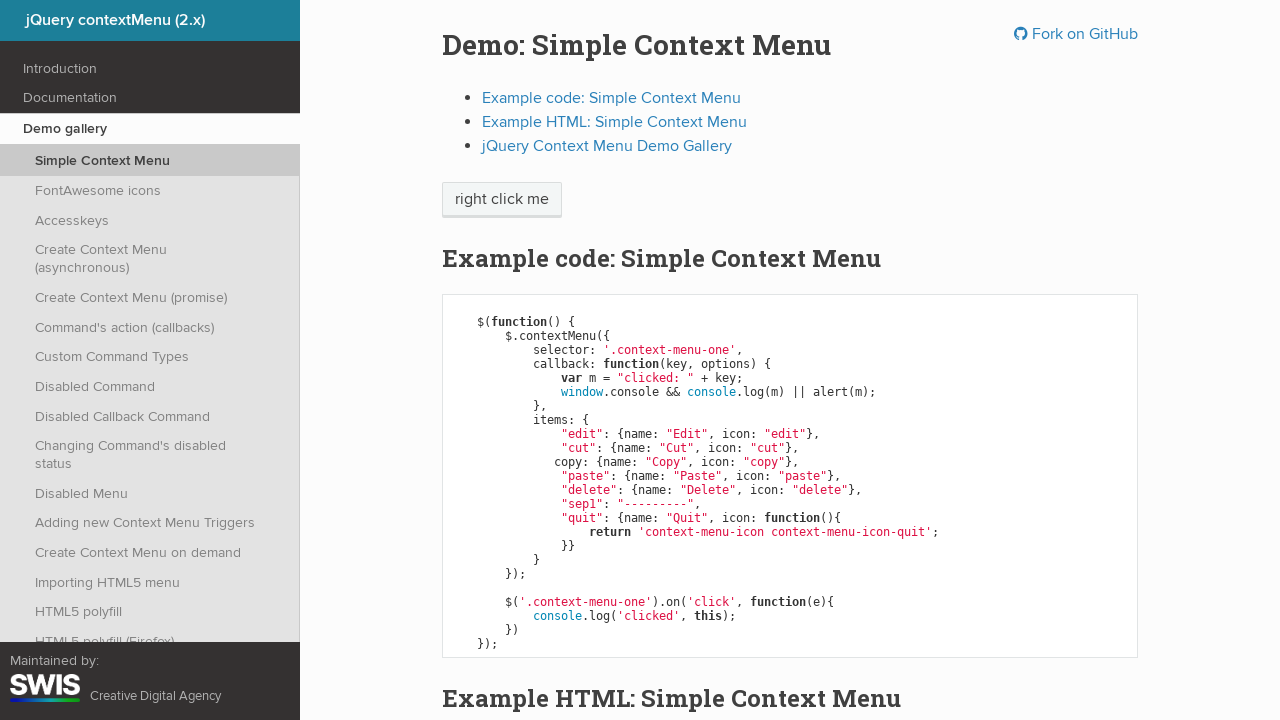

Set up dialog handler to accept alerts
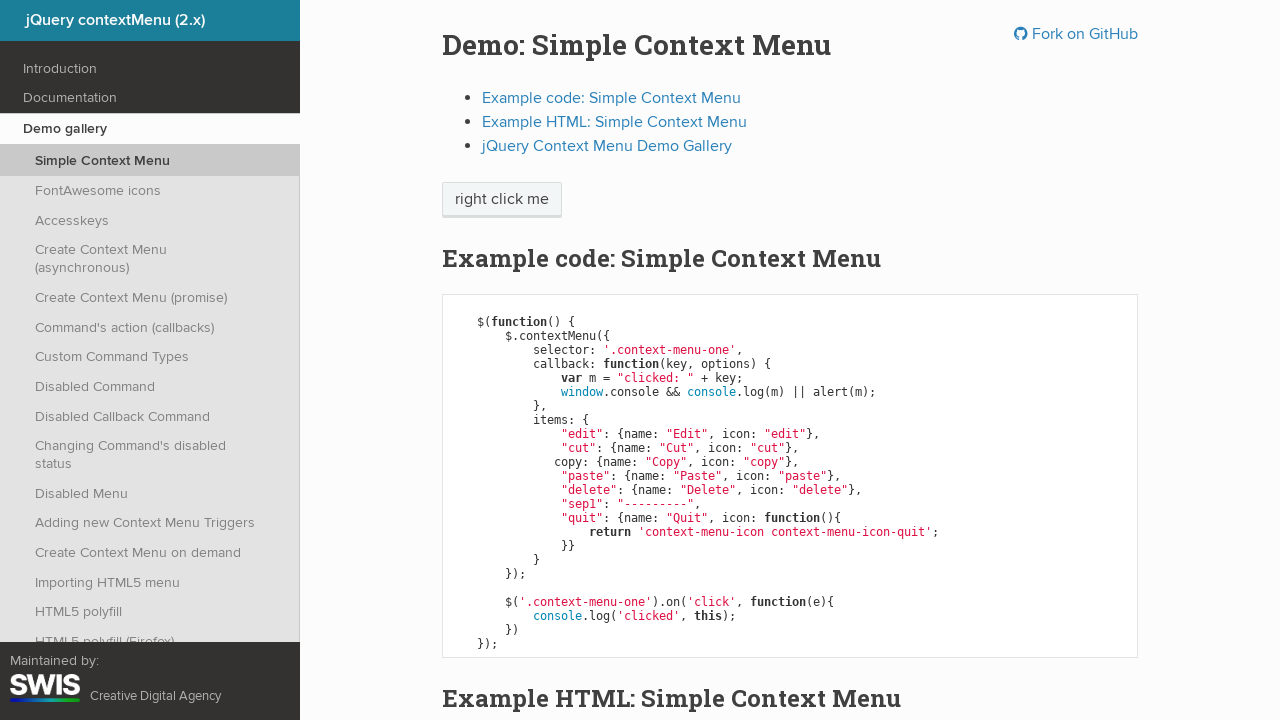

Waited for alert dialog to appear
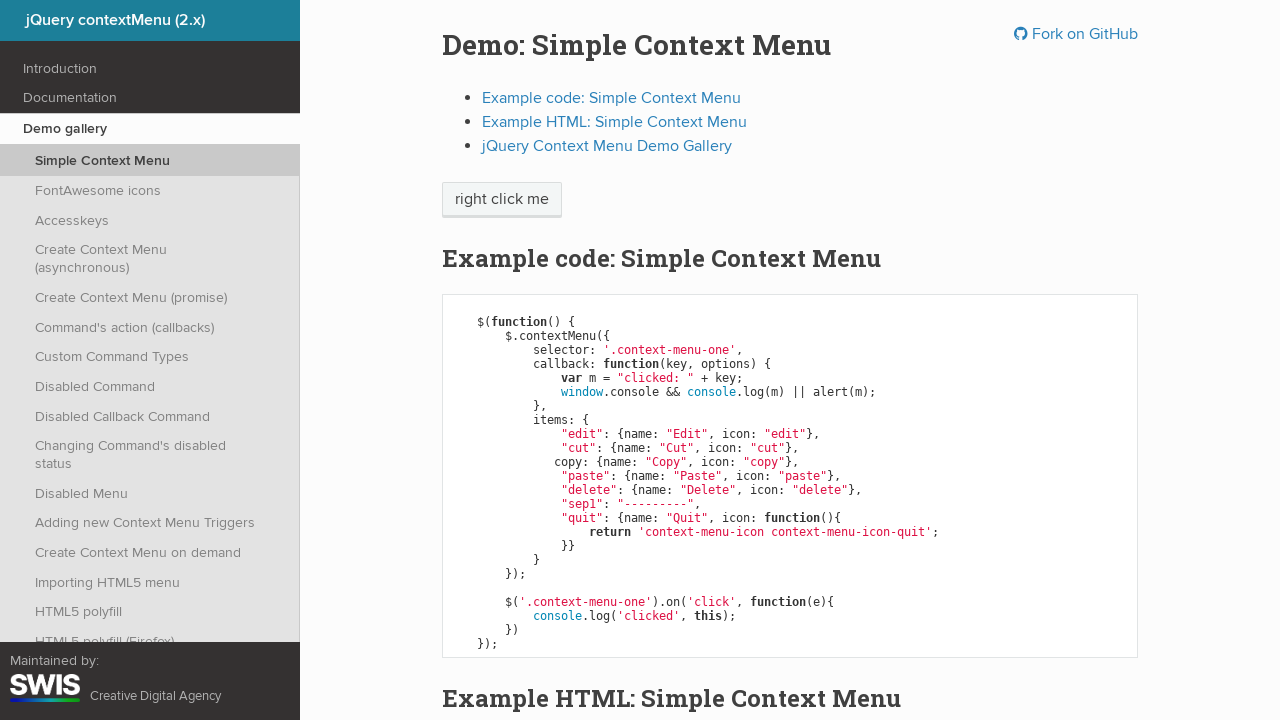

Copy text element not found or already clicked on text=Copy
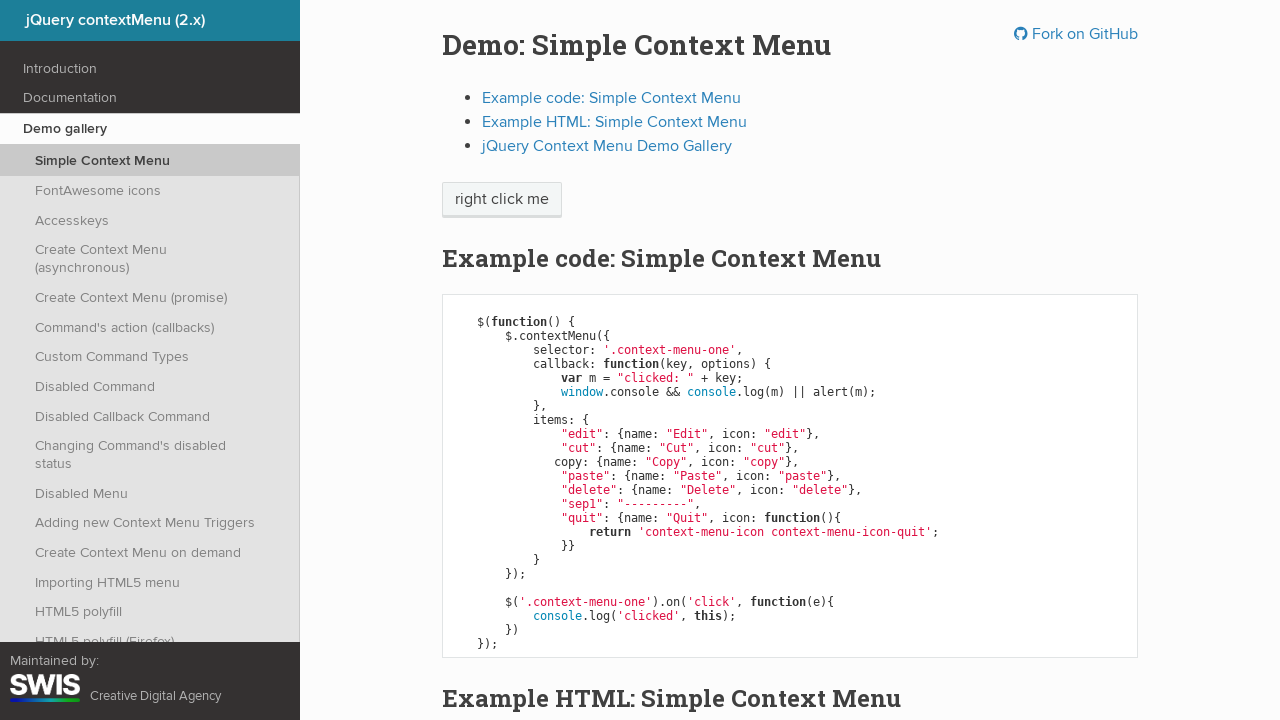

Suppressed future alert dialogs
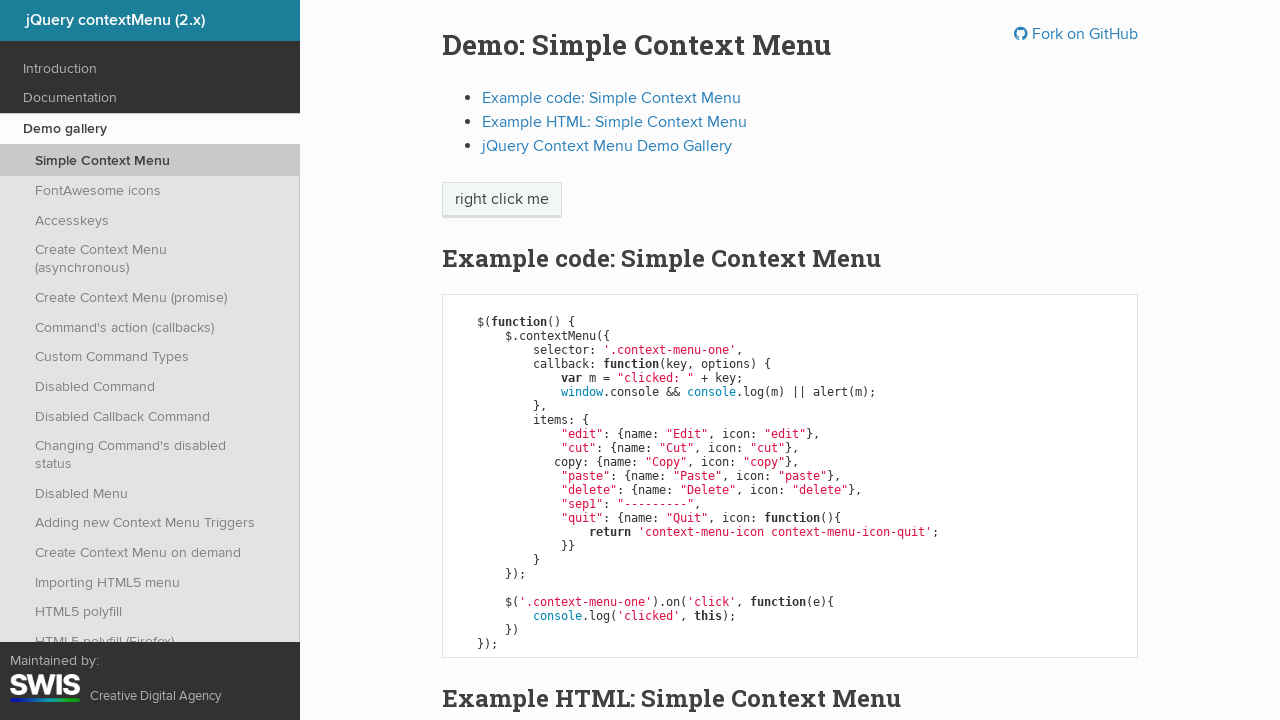

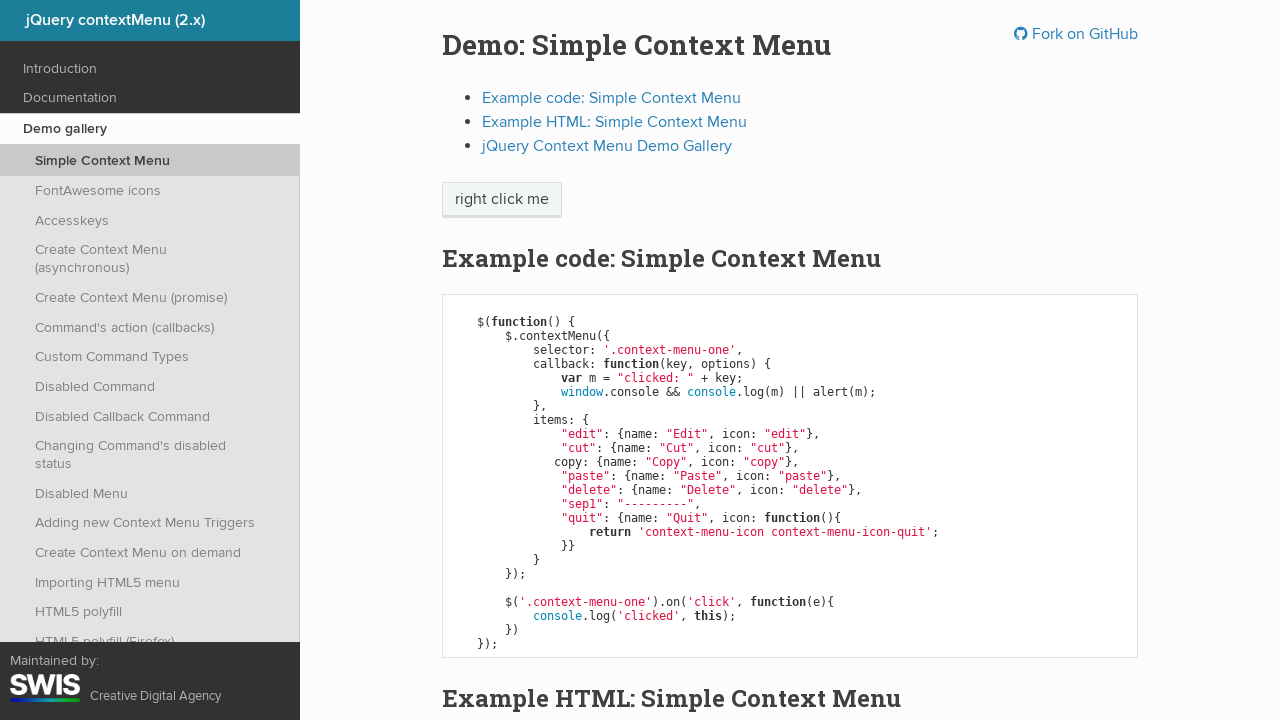